Tests window handling by clicking a link that opens a new window, switching between windows, and verifying content in both windows

Starting URL: http://the-internet.herokuapp.com/

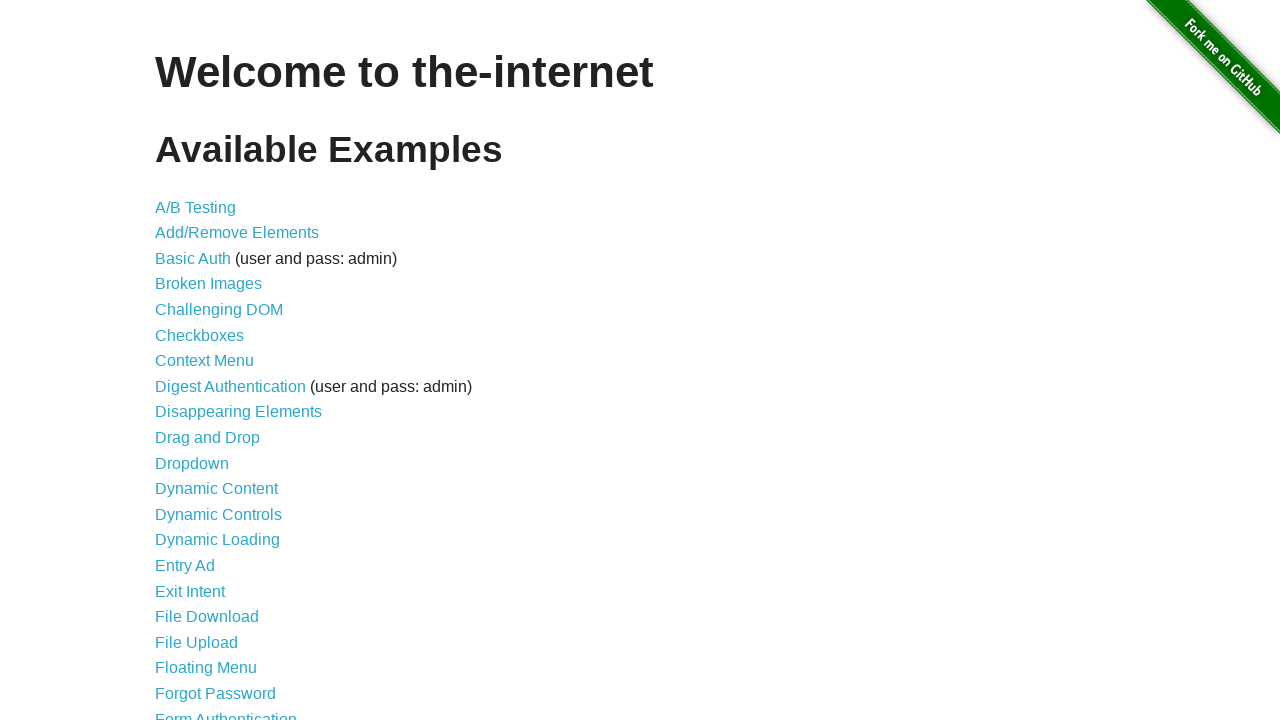

Clicked on 'Multiple Windows' link to navigate to the window handling page at (218, 369) on text=Multiple Windows
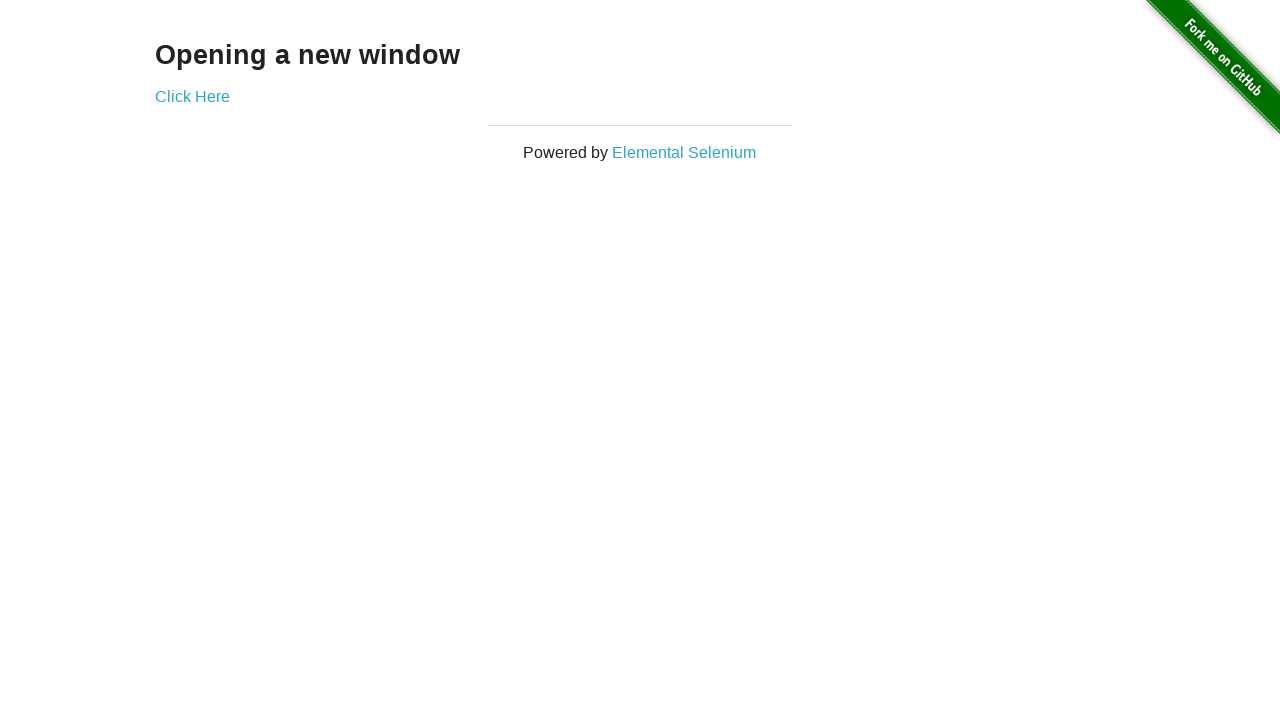

Clicked link that opened a new window at (192, 96) on a[href*='window']
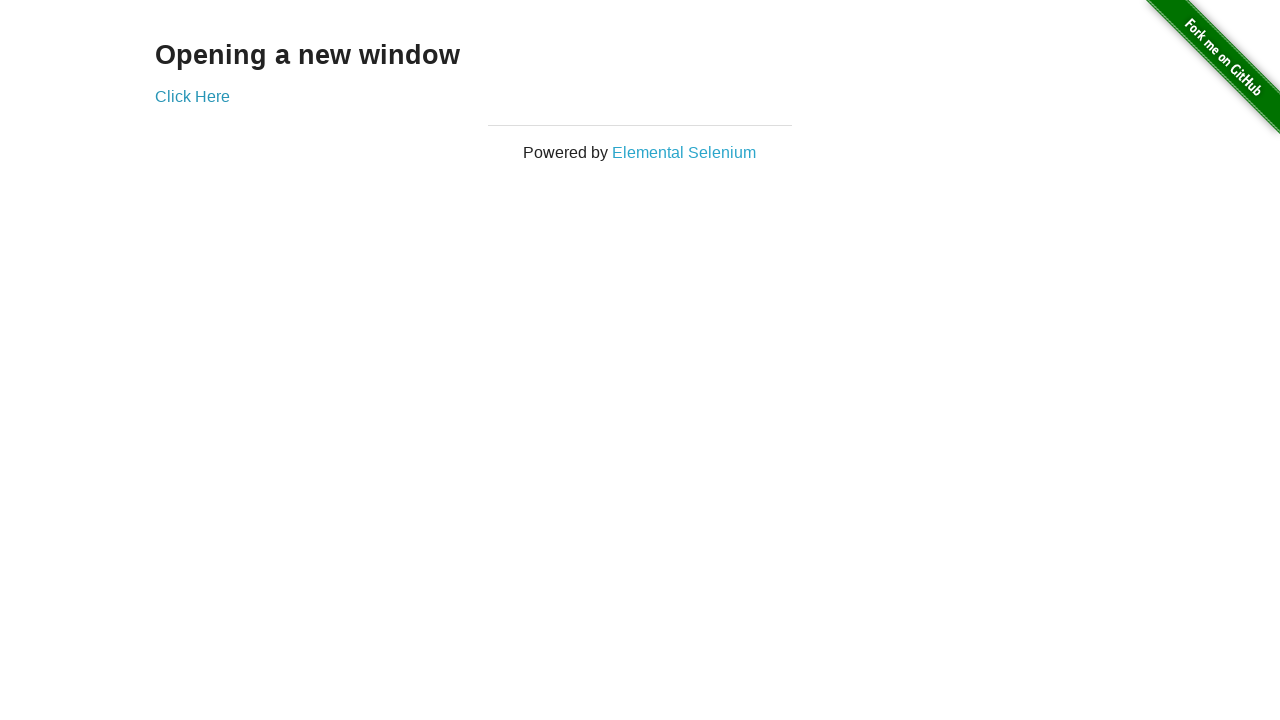

Captured reference to newly opened window
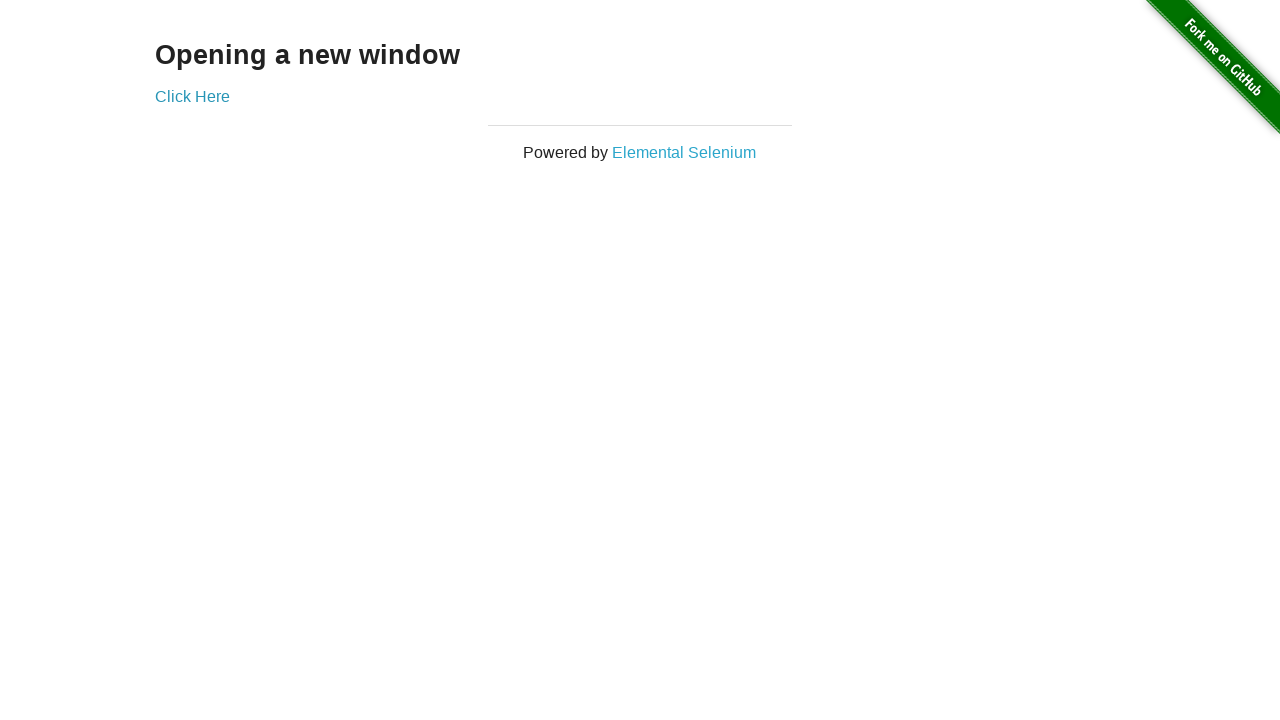

Retrieved heading text from new window
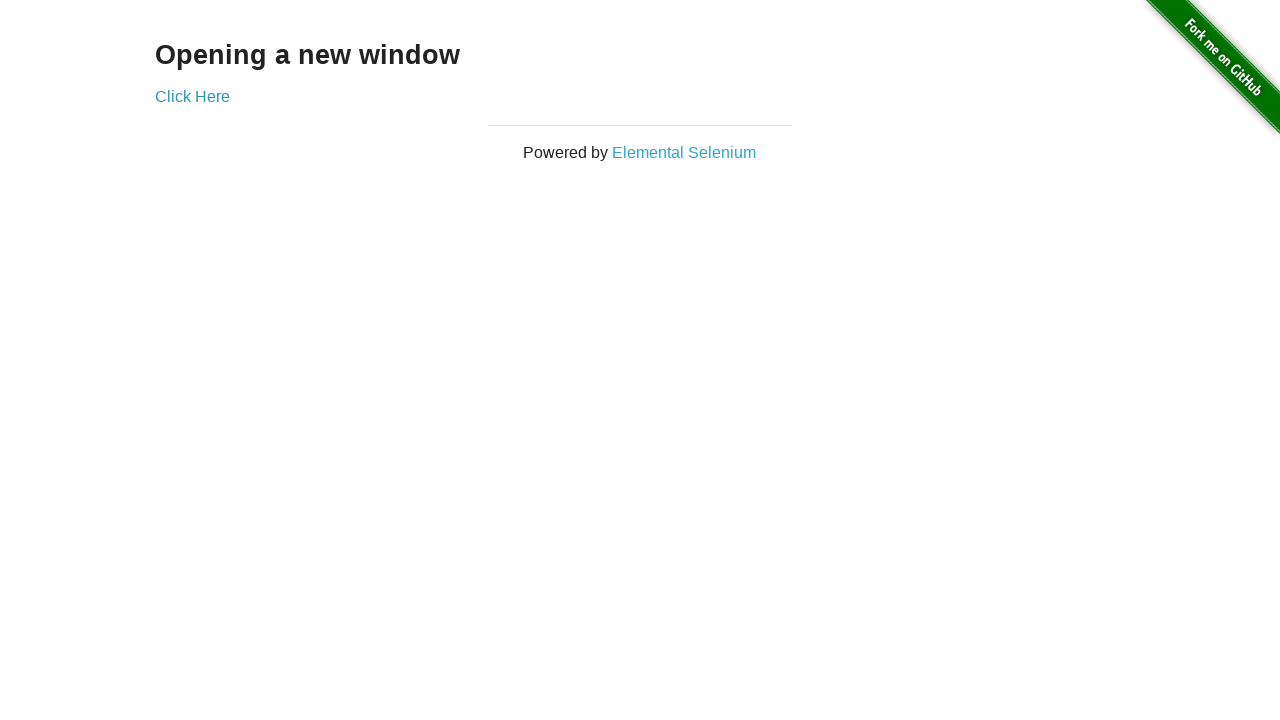

Retrieved heading text from original window
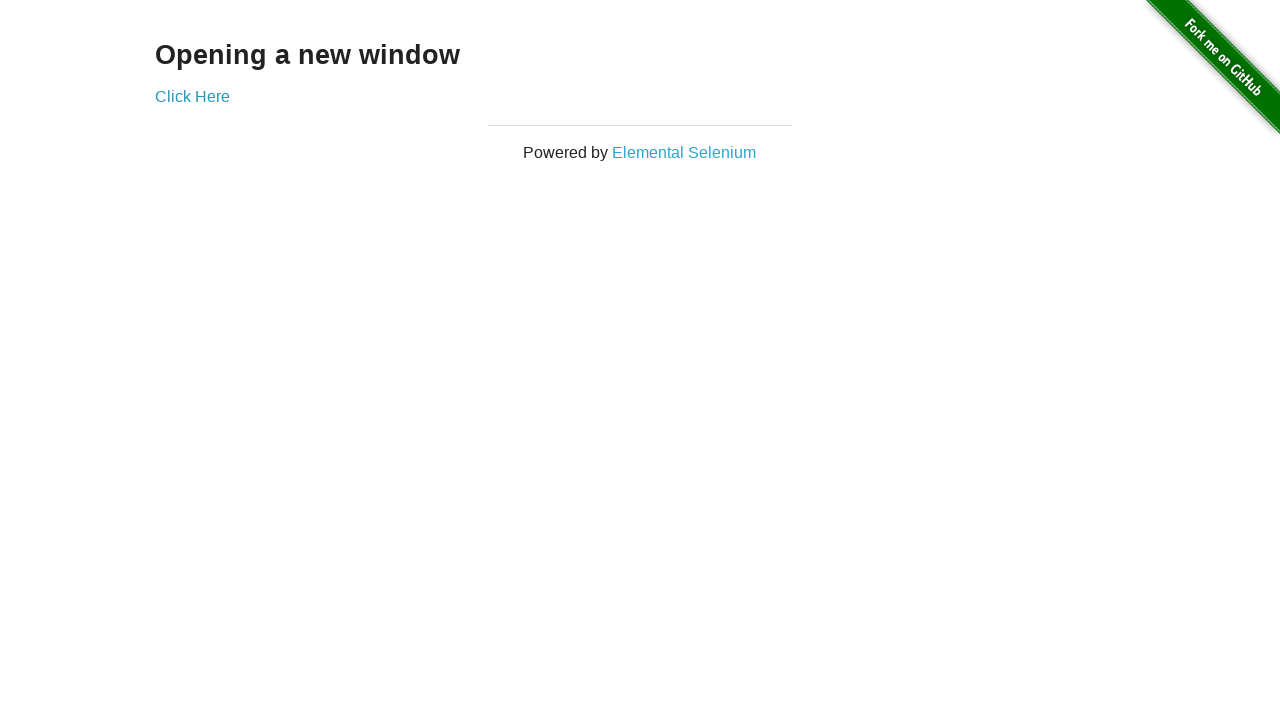

Closed the new window
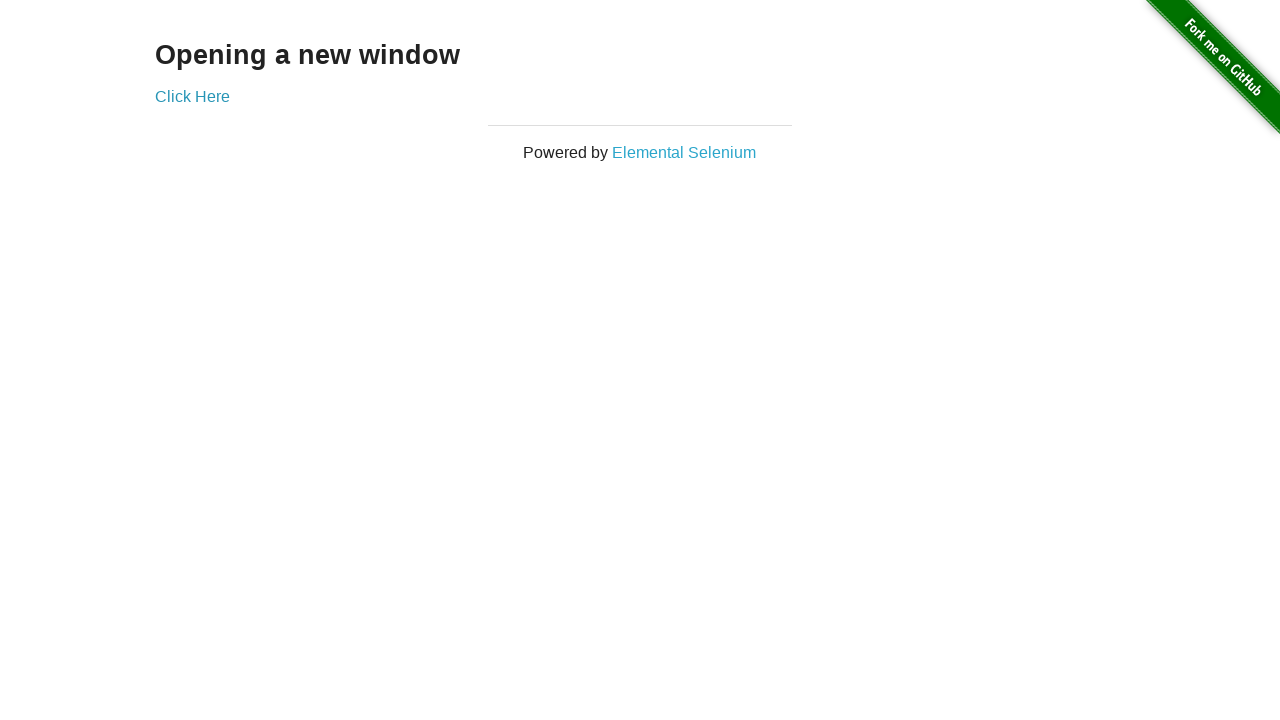

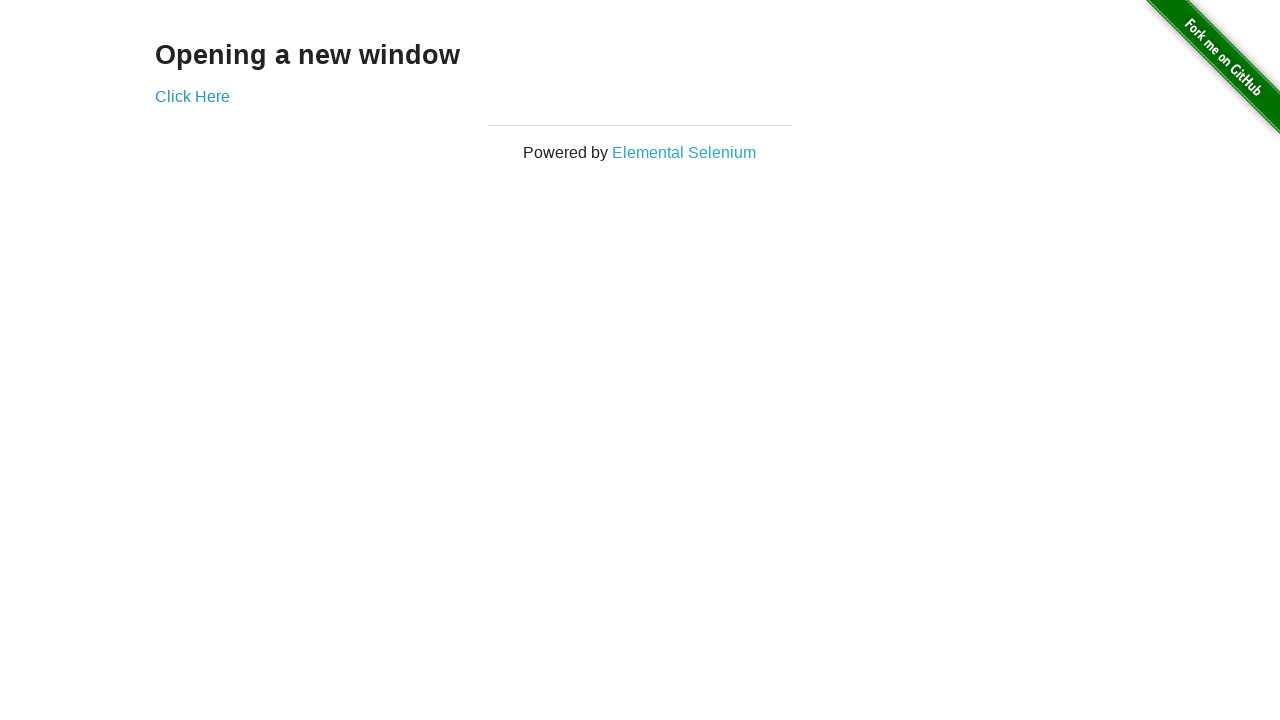